Navigates to the Ducati India homepage and verifies the page loads successfully by maximizing the browser window.

Starting URL: https://www.ducati.com/in/en/home

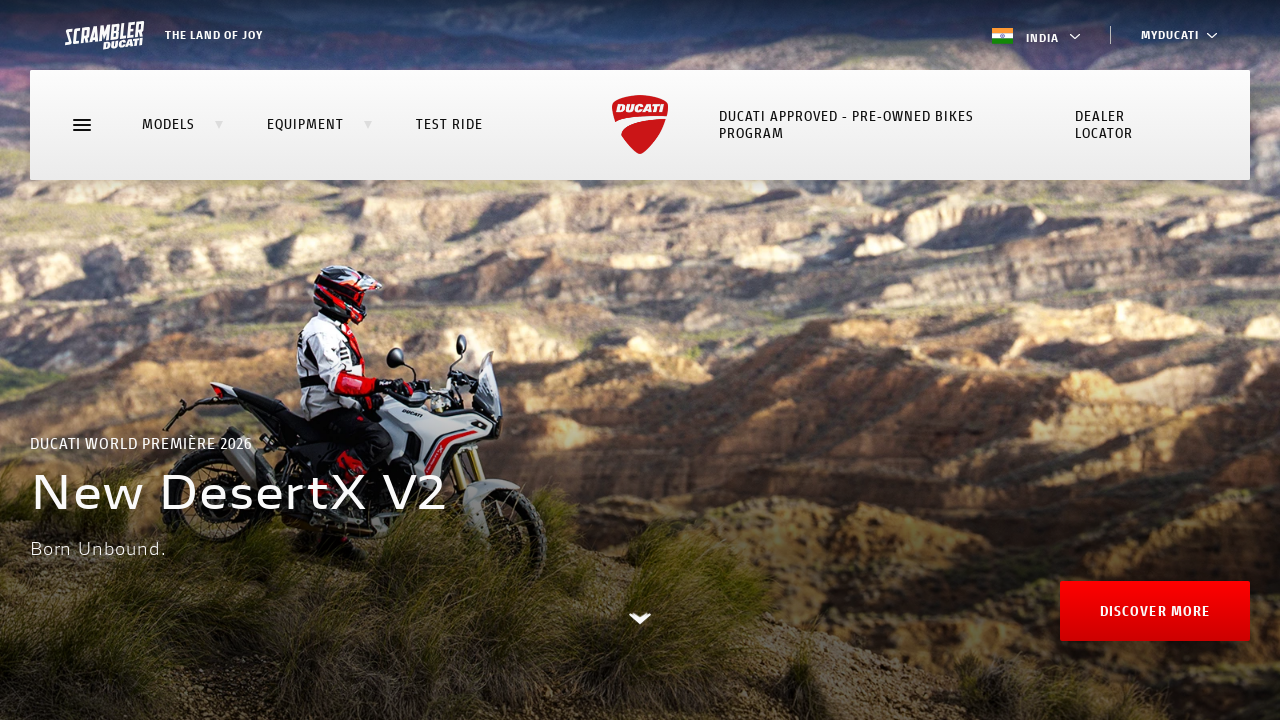

Waited for page DOM to be fully loaded
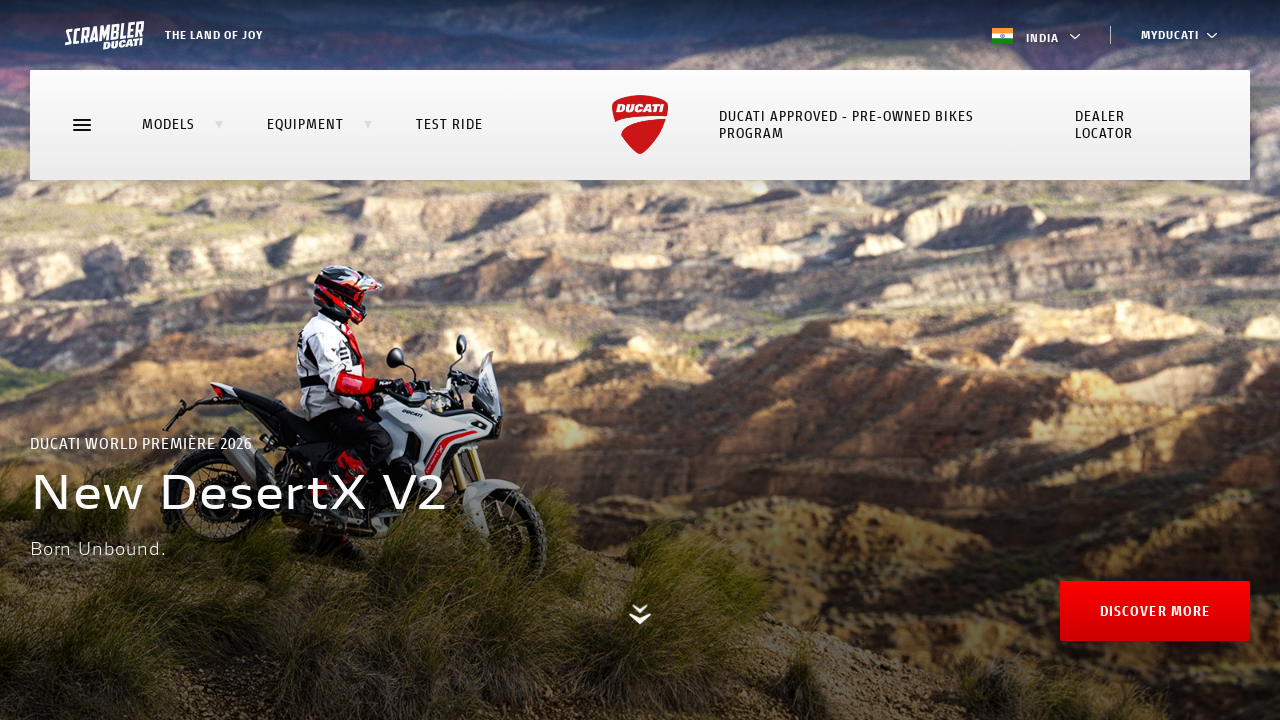

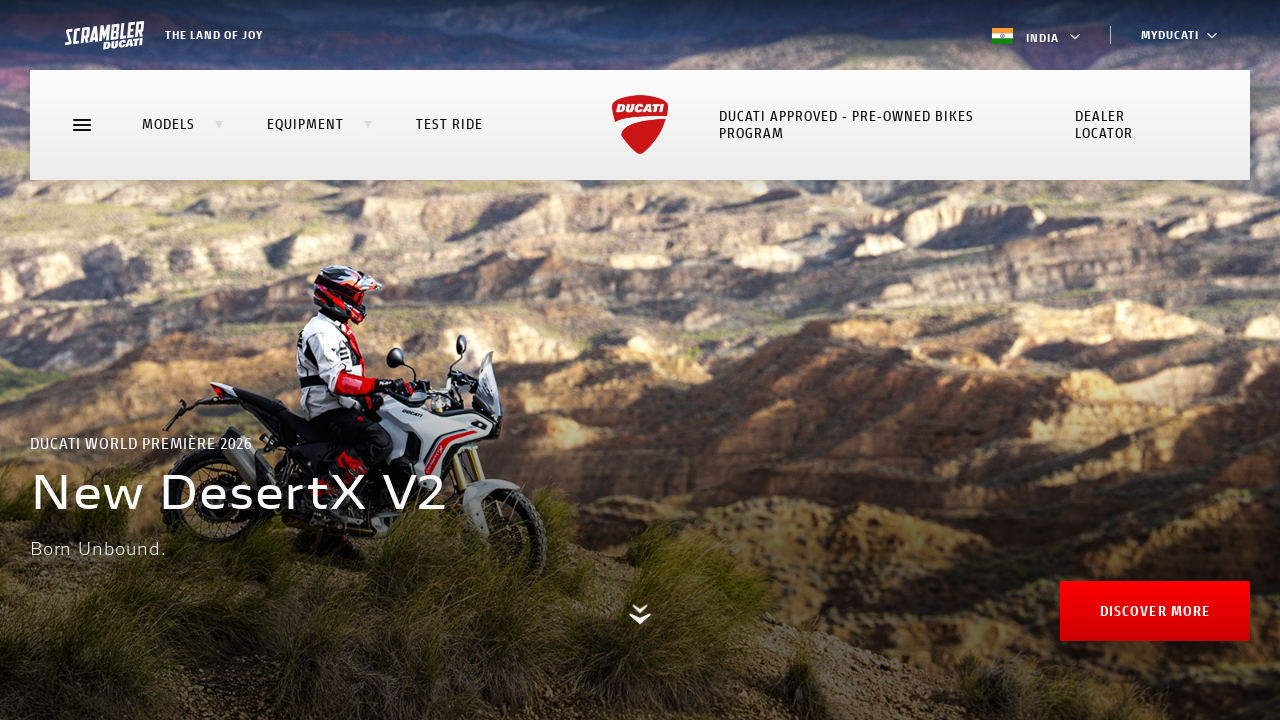